Tests text comparison functionality by entering text in the first input field, selecting all text, copying it, tabbing to the second field, and pasting it

Starting URL: https://text-compare.com/

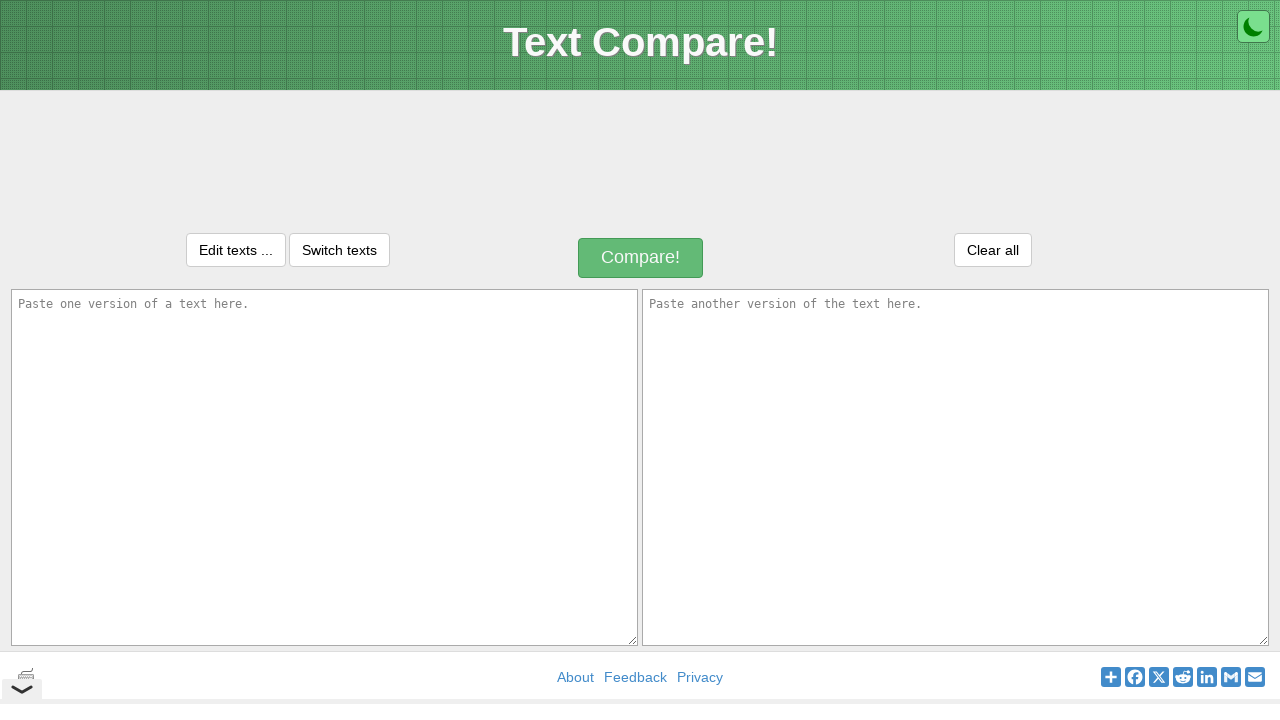

Entered 'WELCOME' text in the first input field on #inputText1
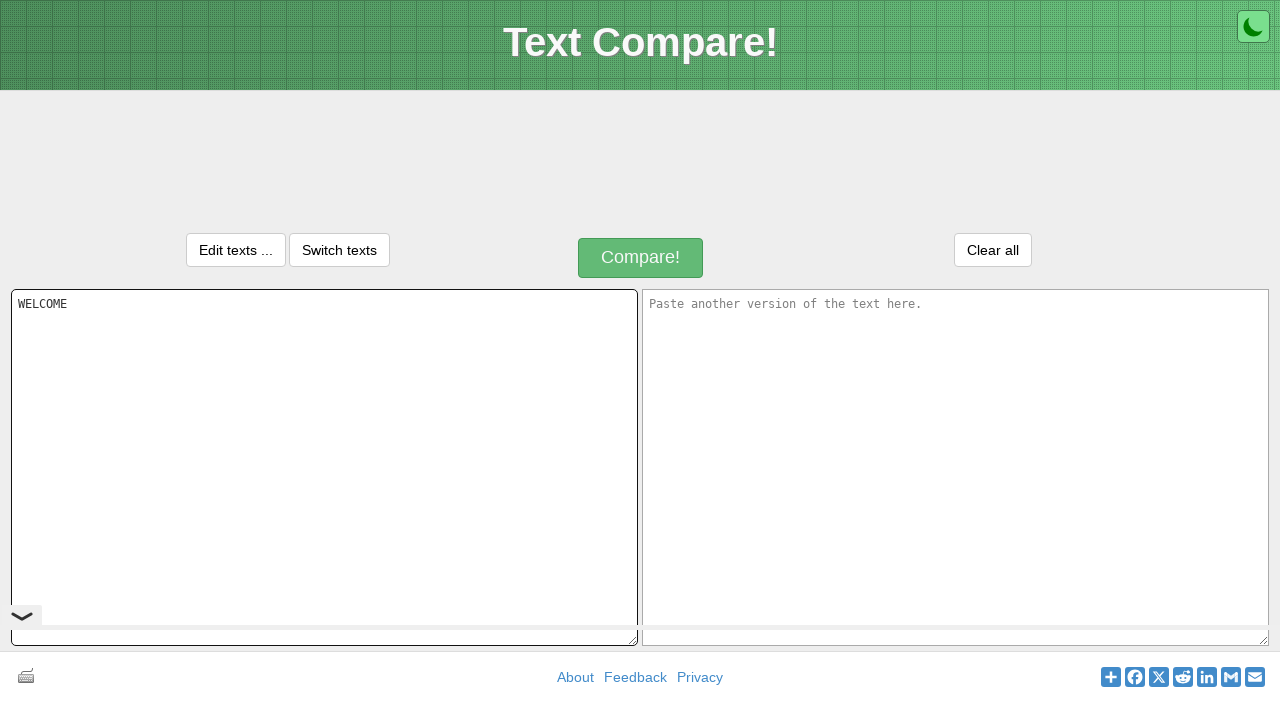

Selected all text in the first field using Ctrl+A
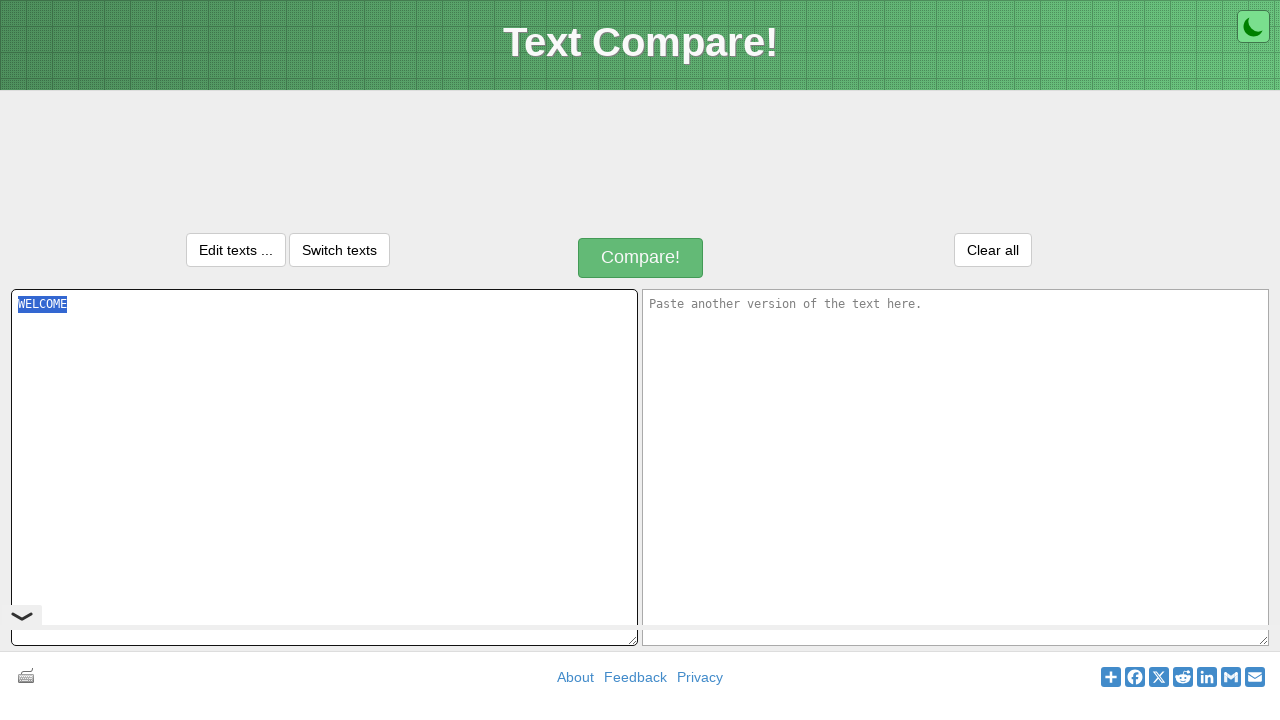

Copied the selected text using Ctrl+C
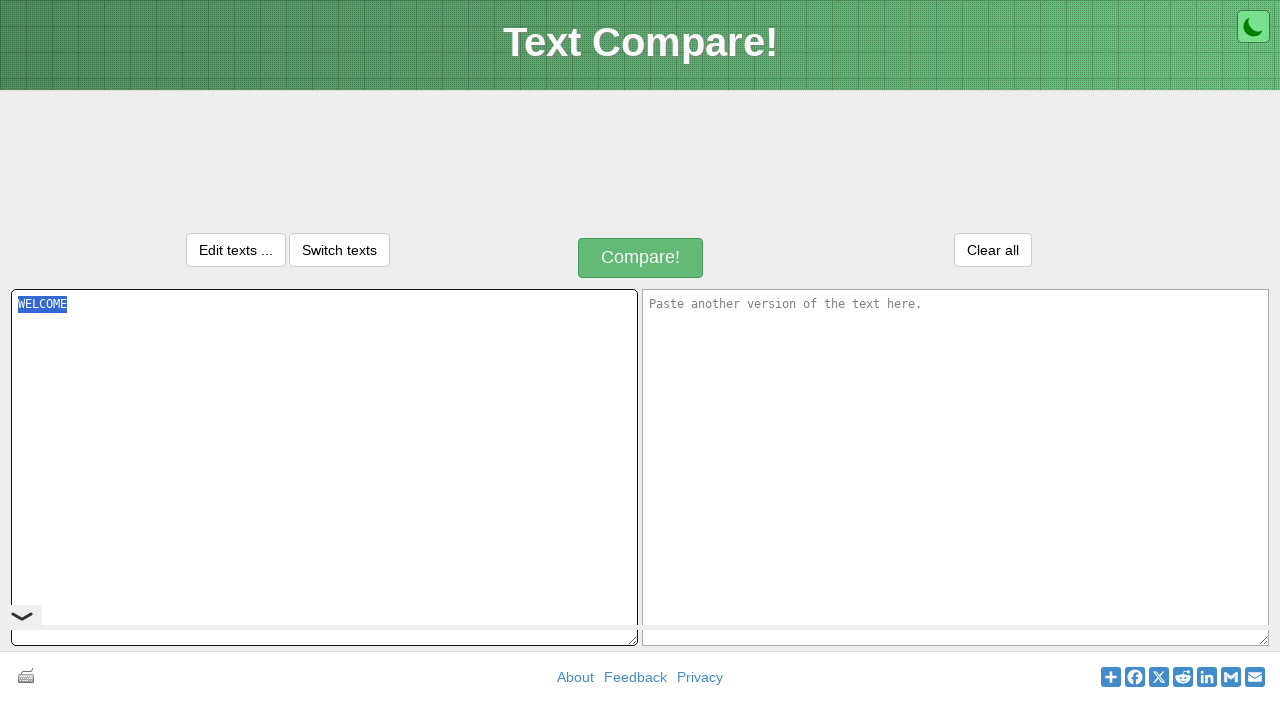

Tabbed to the second text area
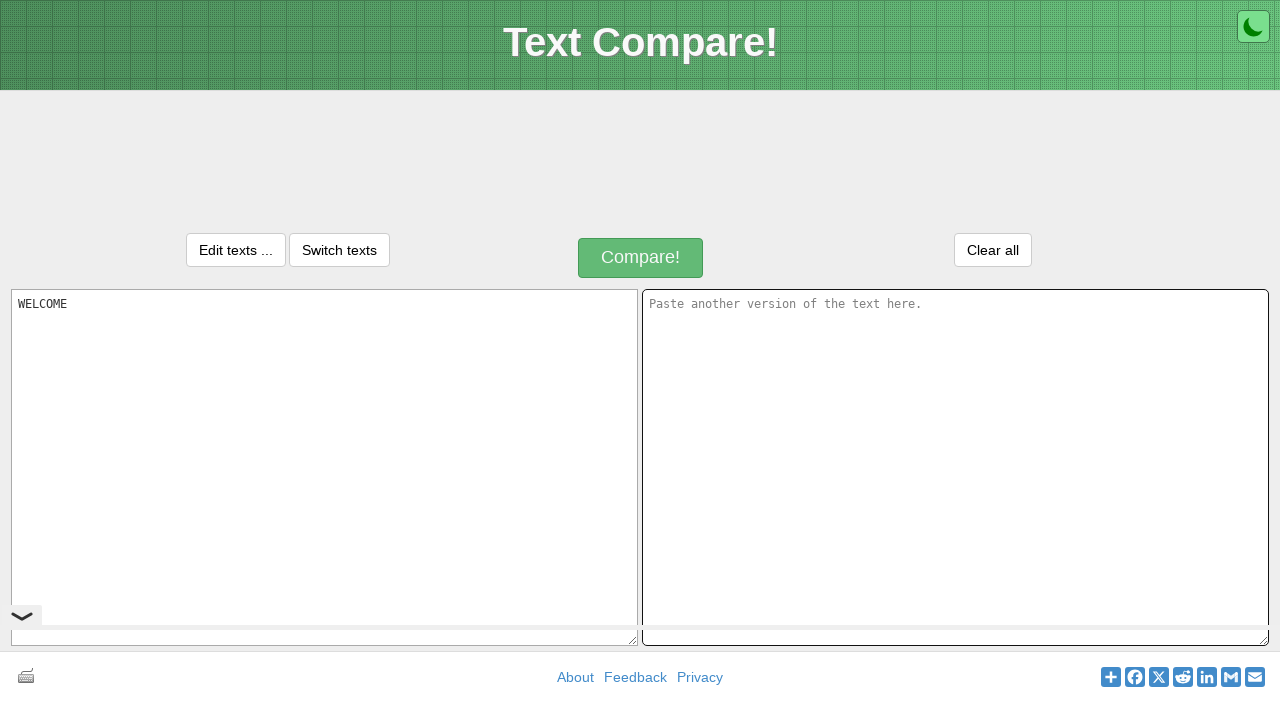

Pasted the copied text using Ctrl+V
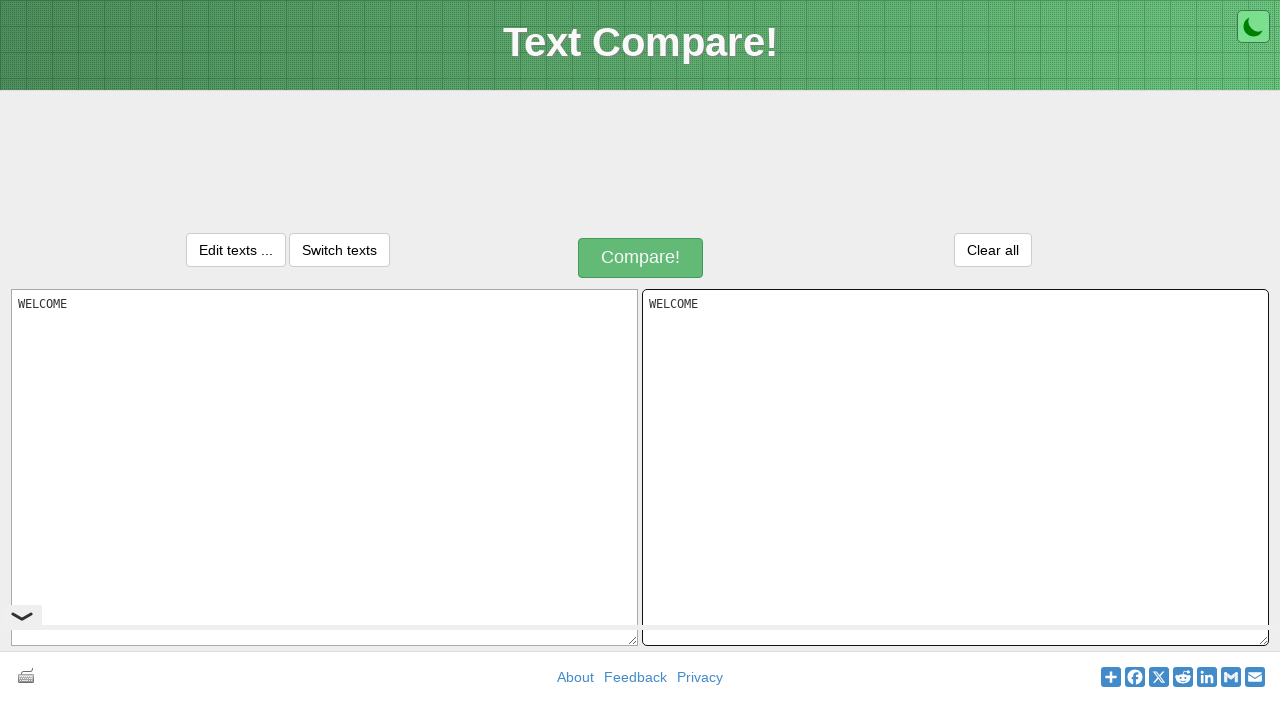

Waited 1 second to see the result
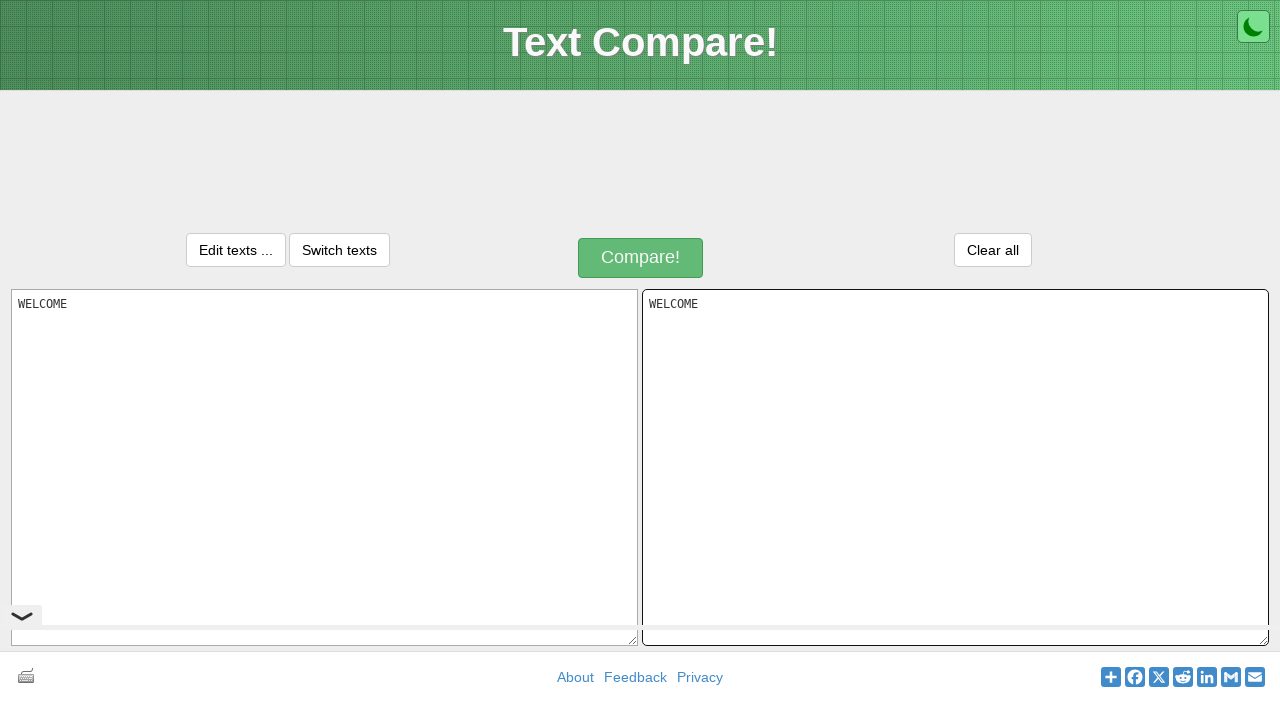

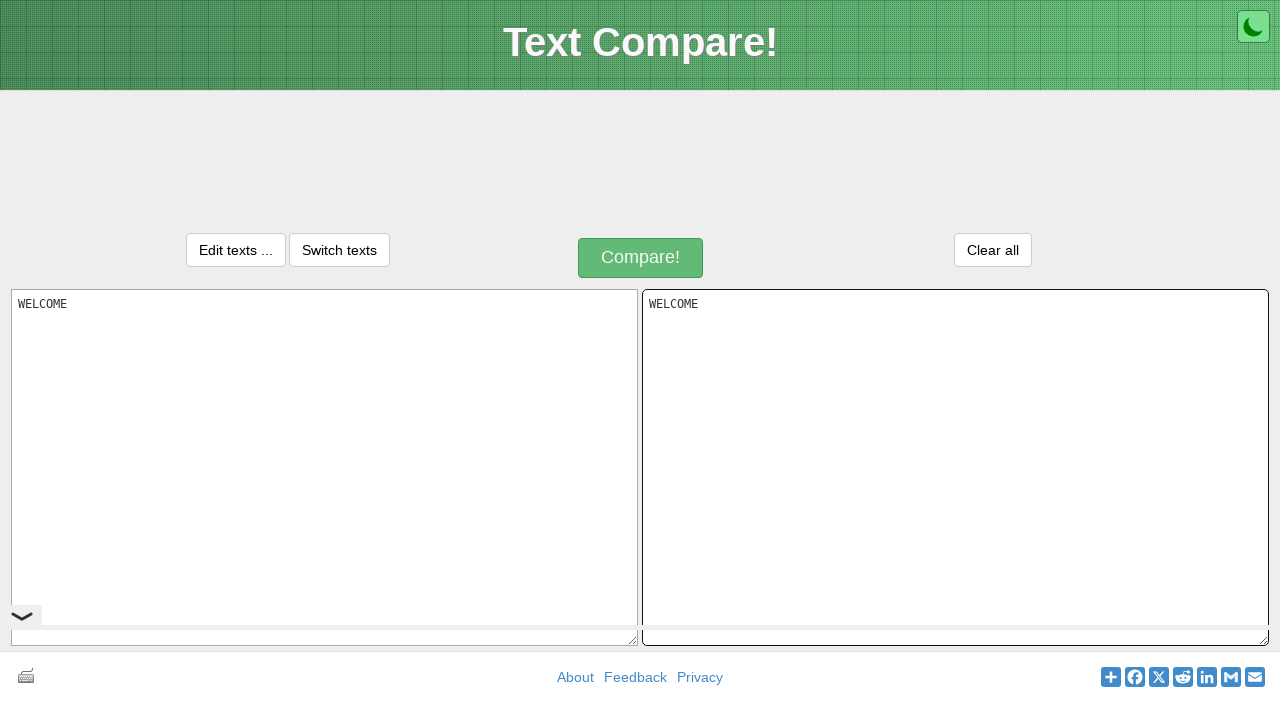